Tests category selection by choosing "Darbs un bizness" from the category dropdown and performing a search.

Starting URL: https://www.ss.lv/lv/search/

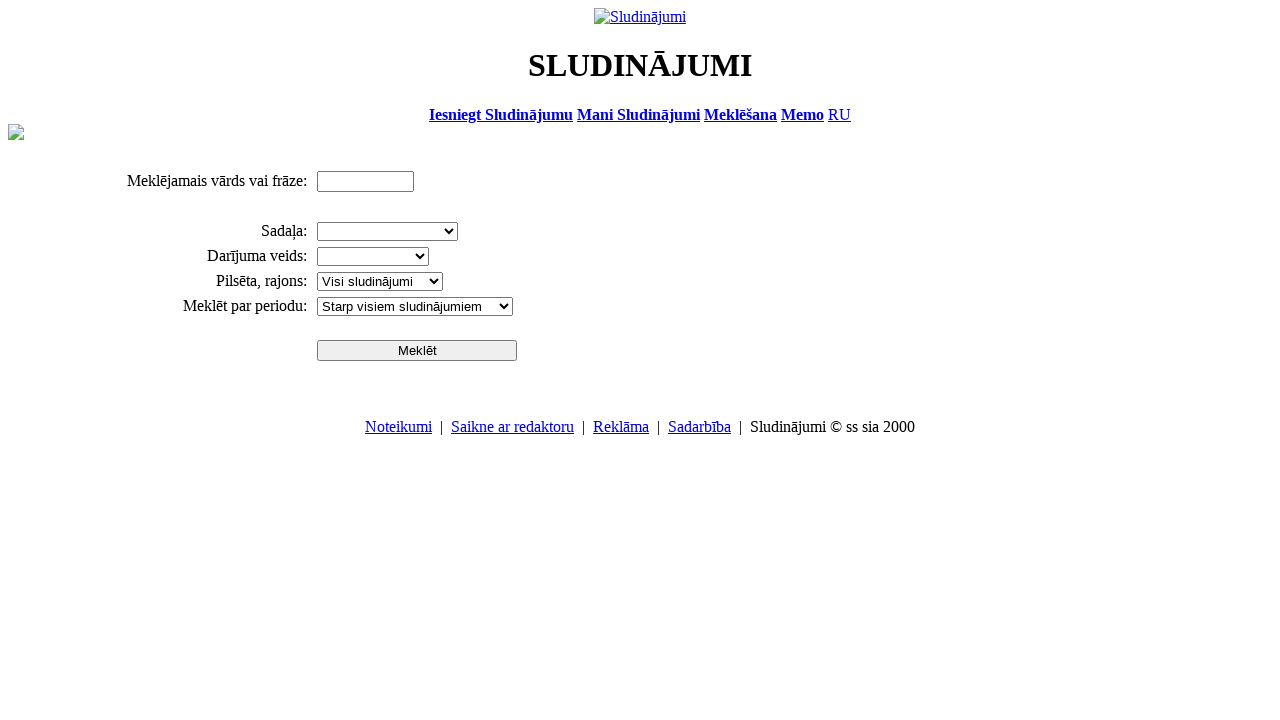

Selected 'Darbs un bizness' category from dropdown on select[name='cid_0']
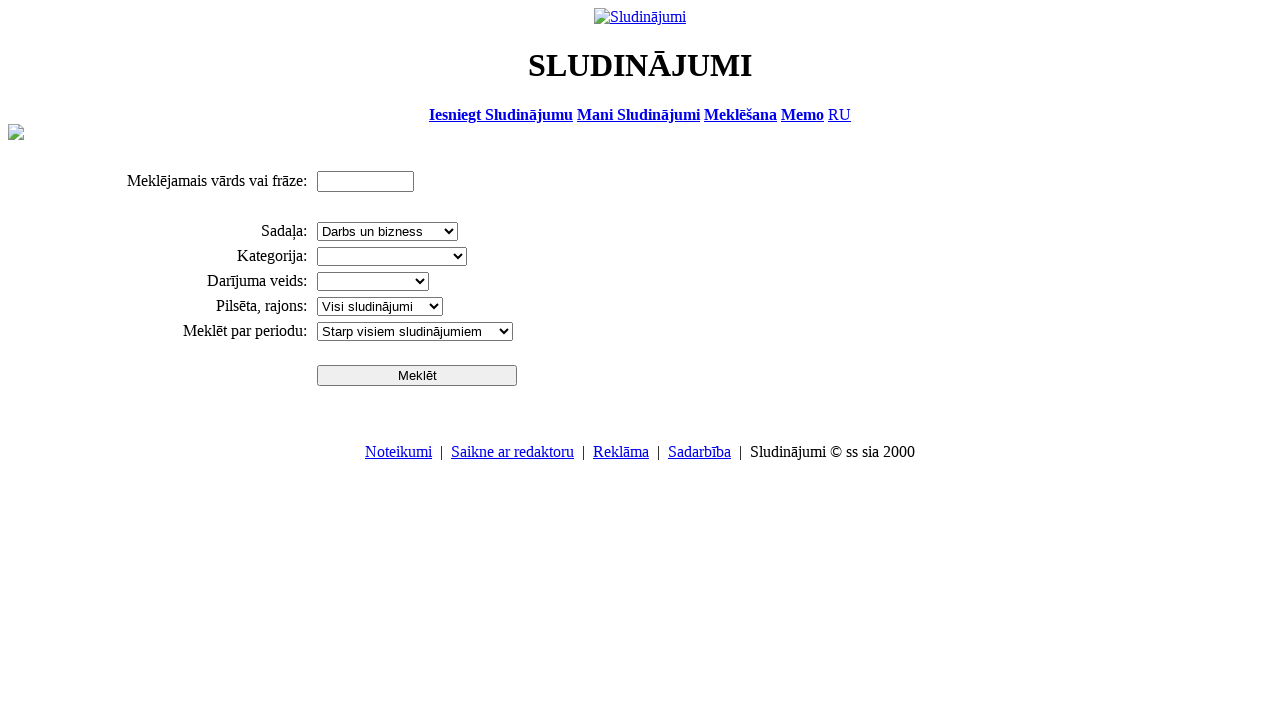

Clicked search button to perform search at (417, 375) on #sbtn
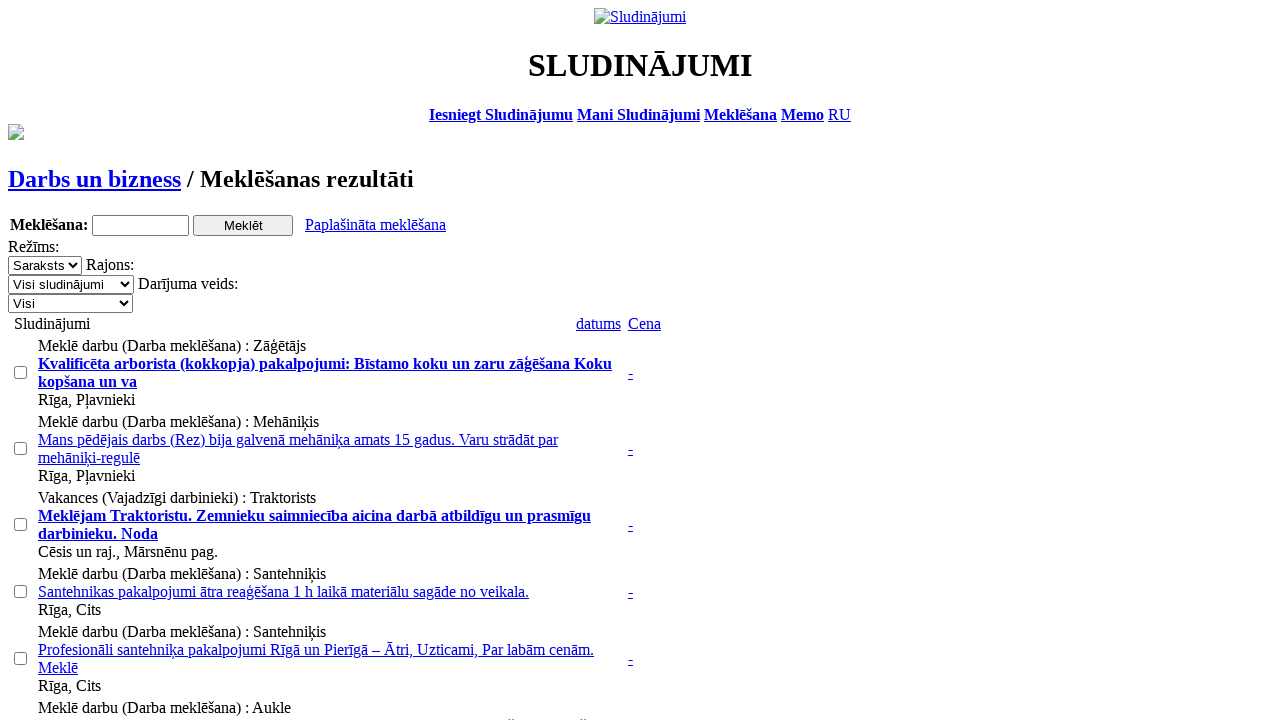

Waited for search results to load (networkidle)
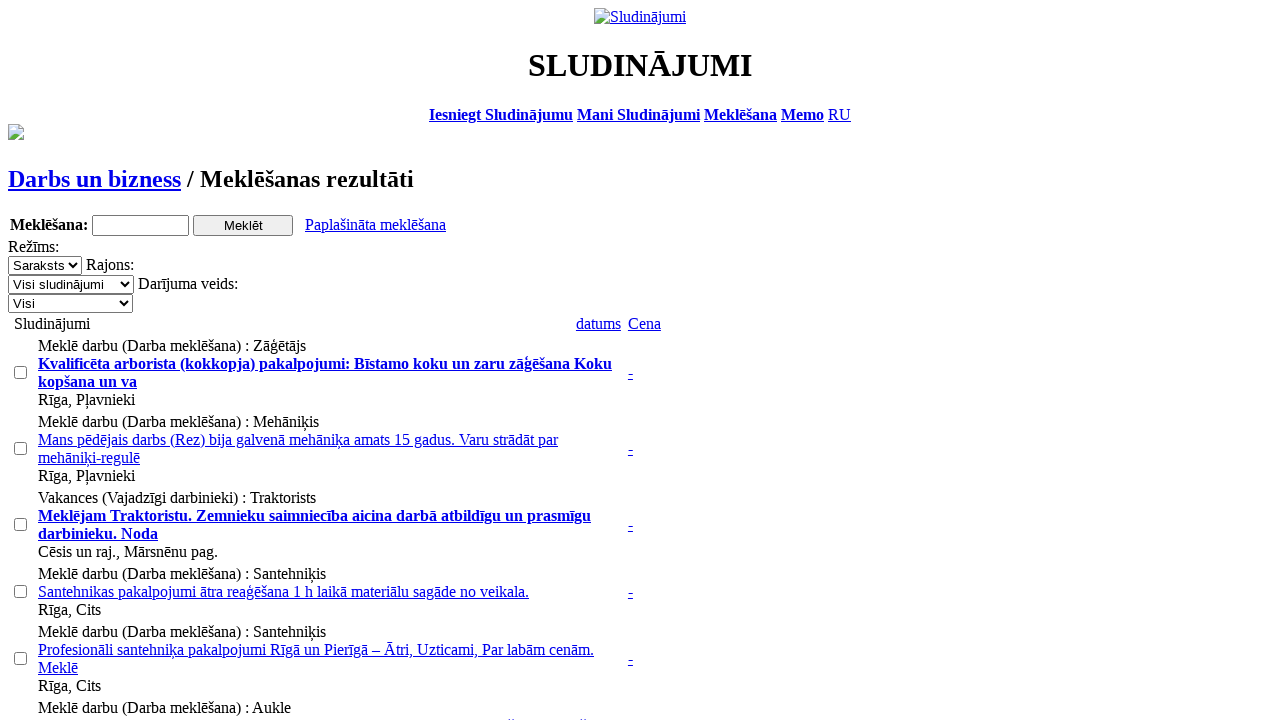

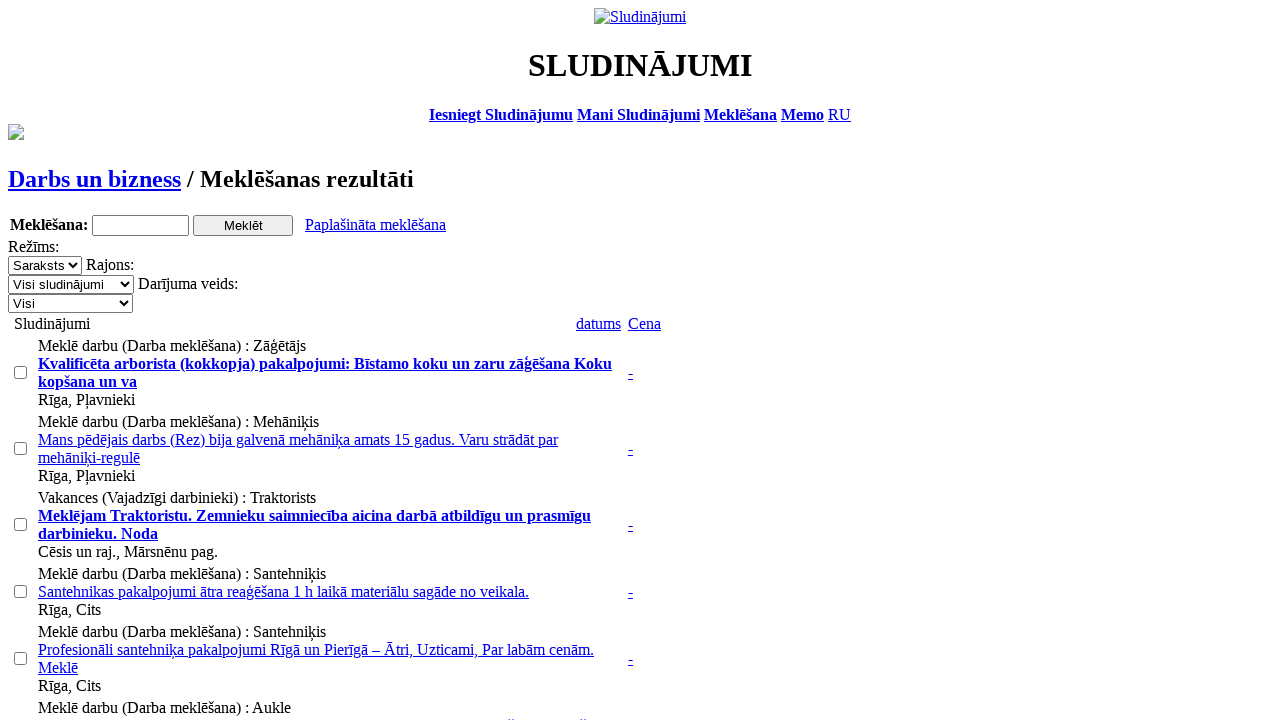